Tests an automation practice form by filling in a first name field, selecting a gender radio button, and interacting with a Shadow DOM form input.

Starting URL: https://app.cloudqa.io/home/AutomationPracticeForm

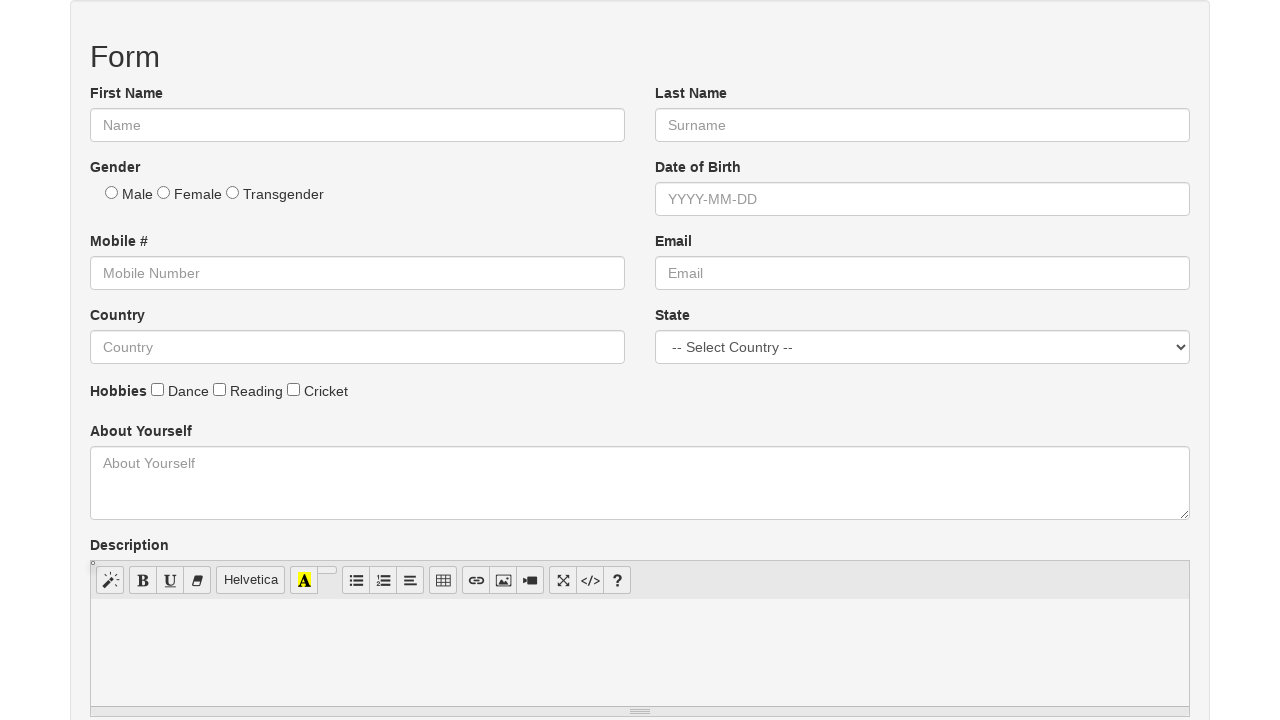

Filled first name field with 'Ojasvi' on #fname
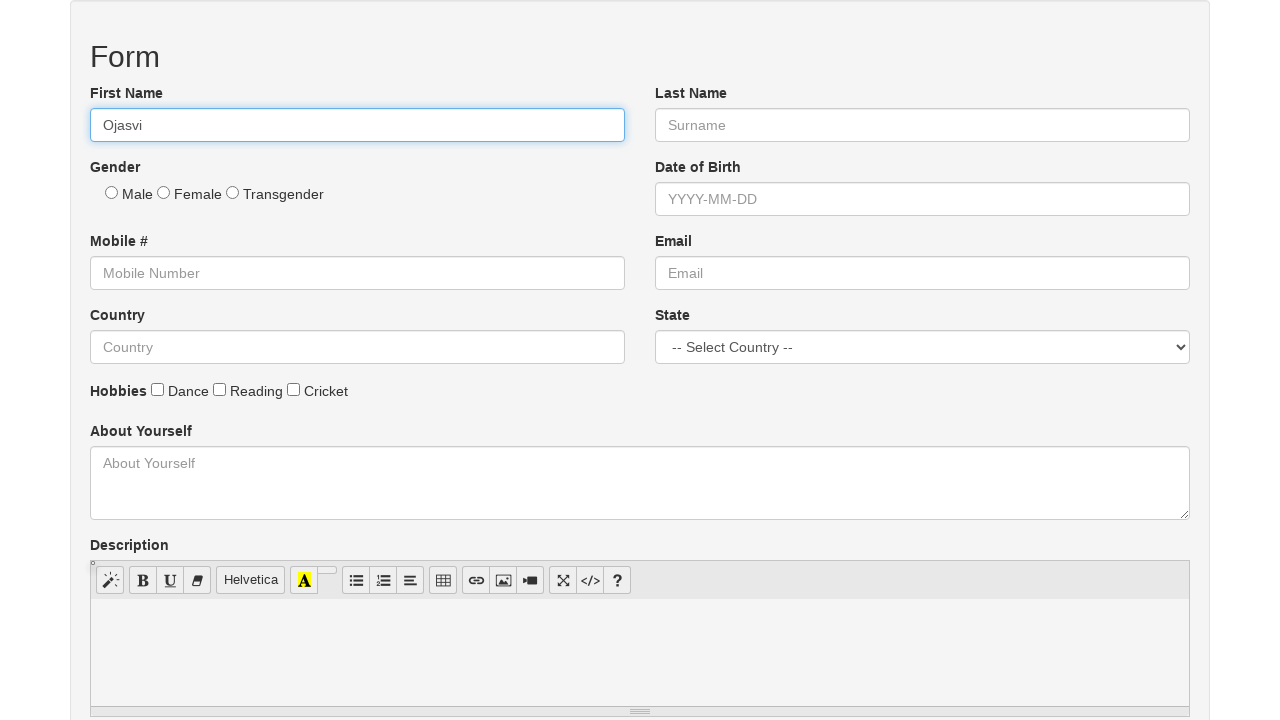

Selected Female radio button at (164, 192) on input[value='Female']
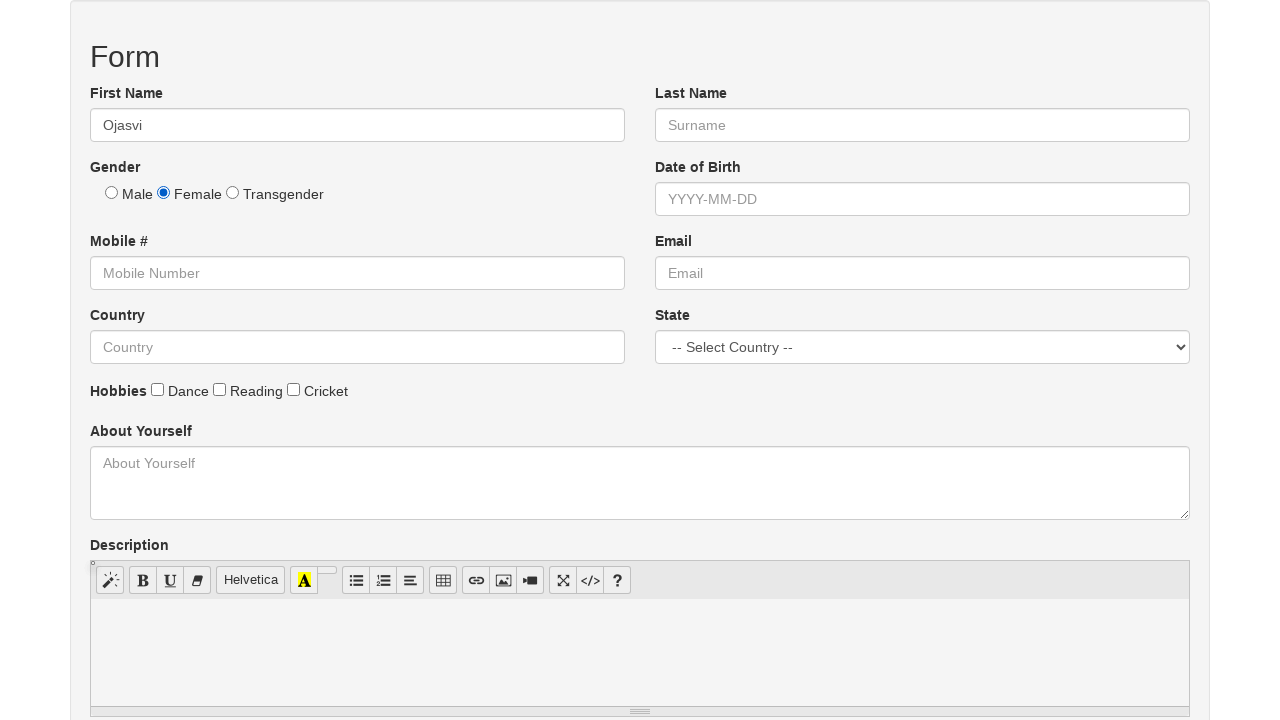

Located shadow form inputs
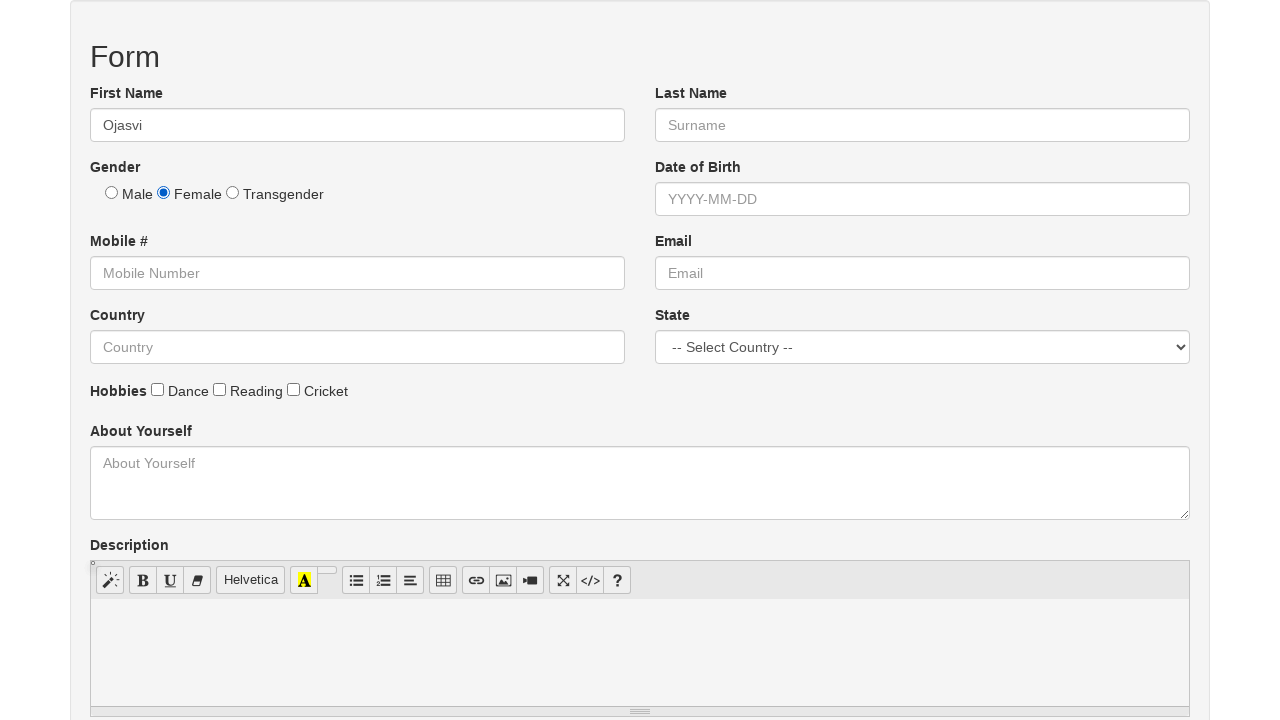

Shadow form inputs found
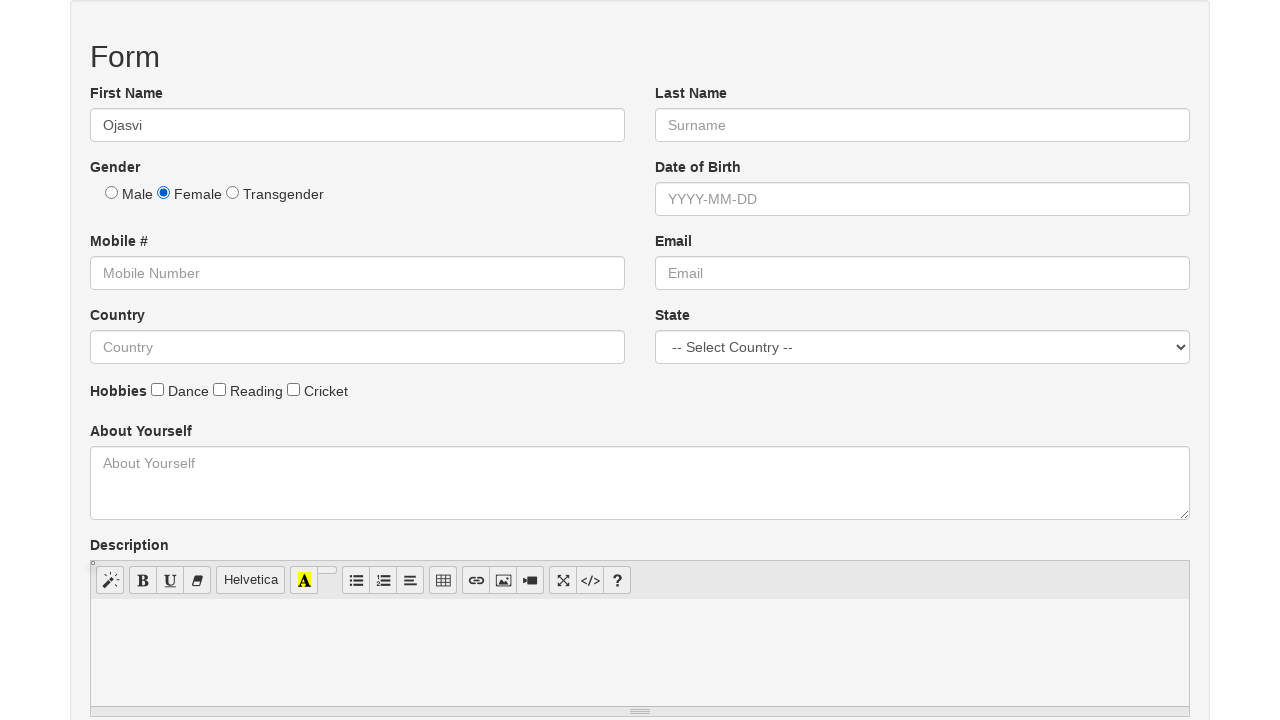

Located text input within shadow form
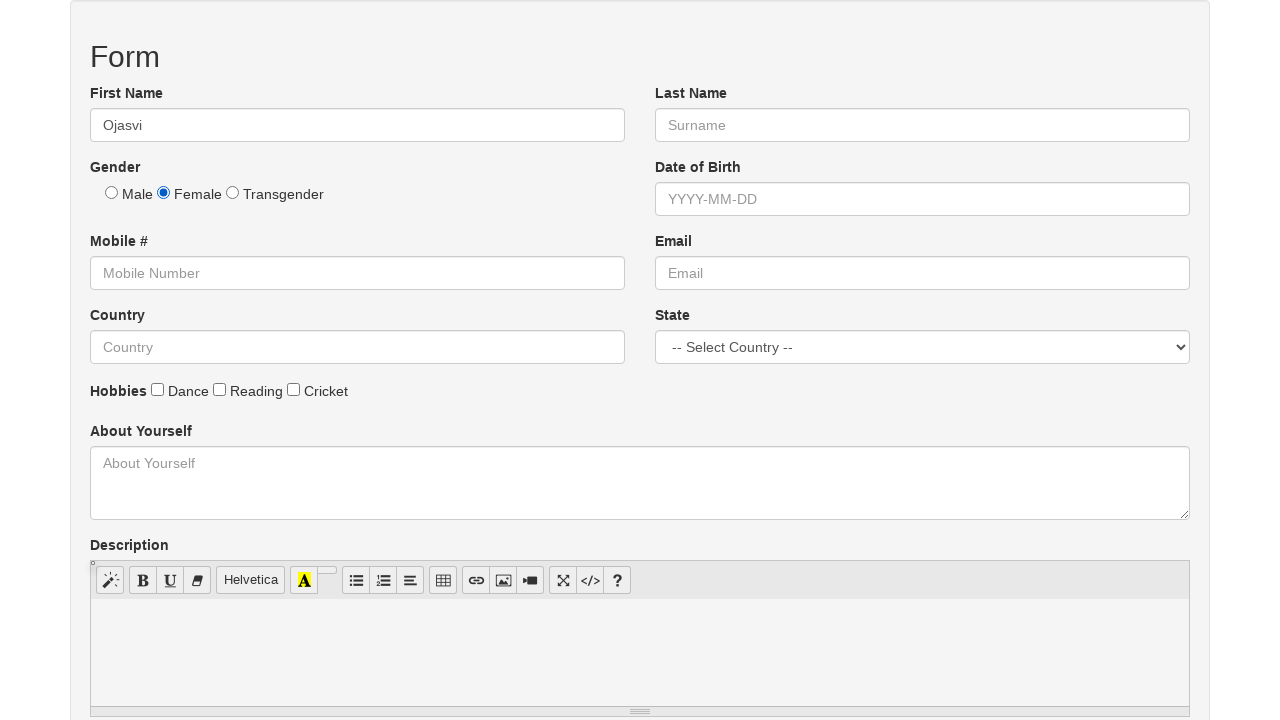

Text input found in shadow form
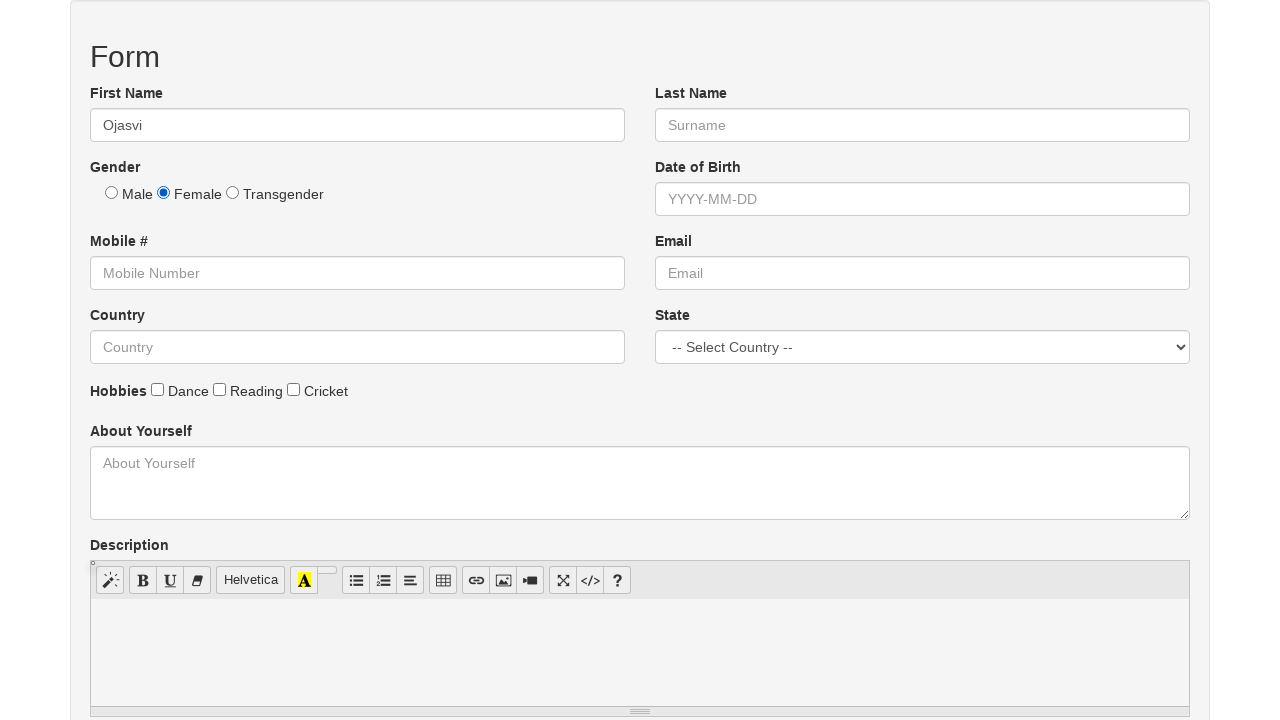

Scrolled shadow form text input into view
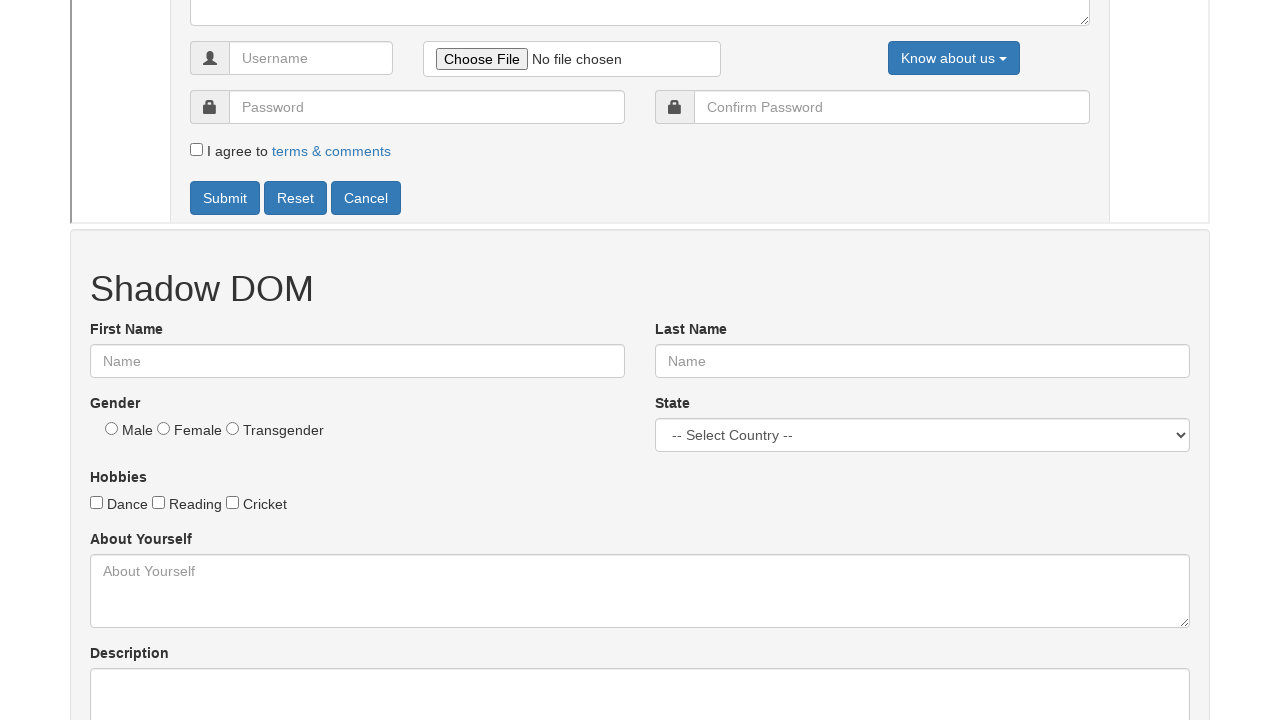

Cleared shadow form text input on shadow-form input[type='text'], shadow-form input:not([type]) >> nth=0
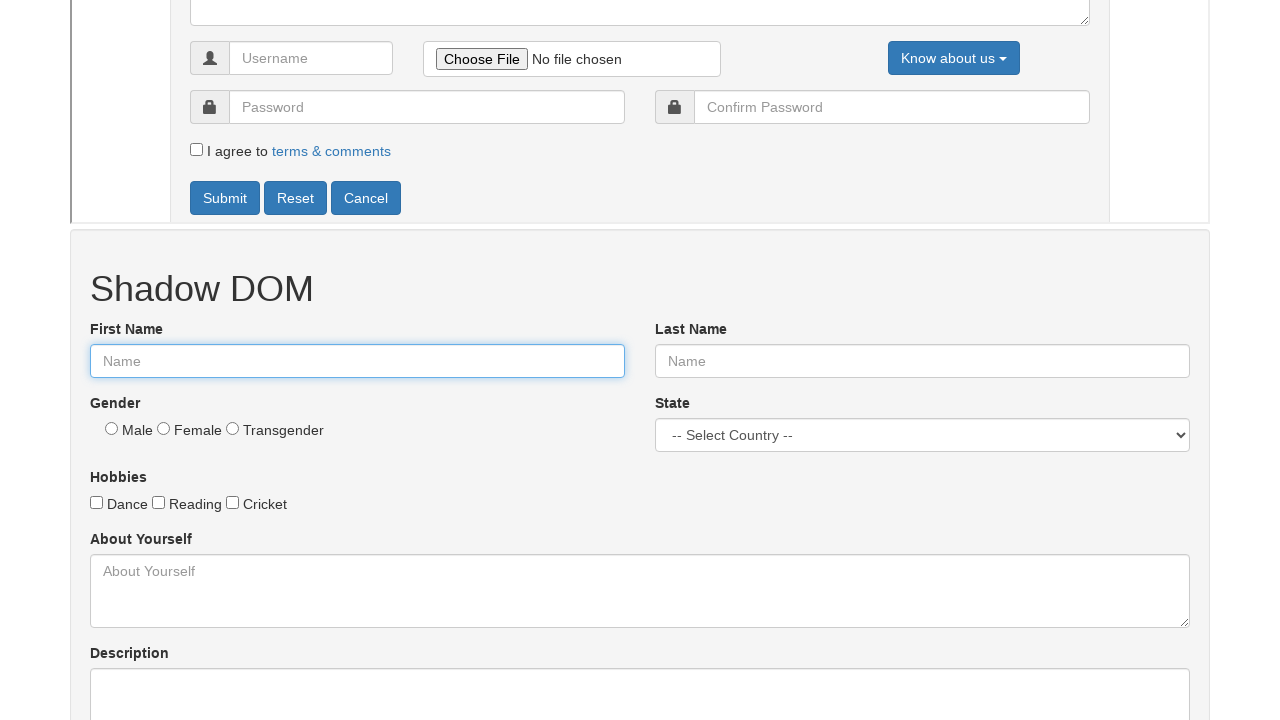

Filled shadow form text input with 'ShadowTest' on shadow-form input[type='text'], shadow-form input:not([type]) >> nth=0
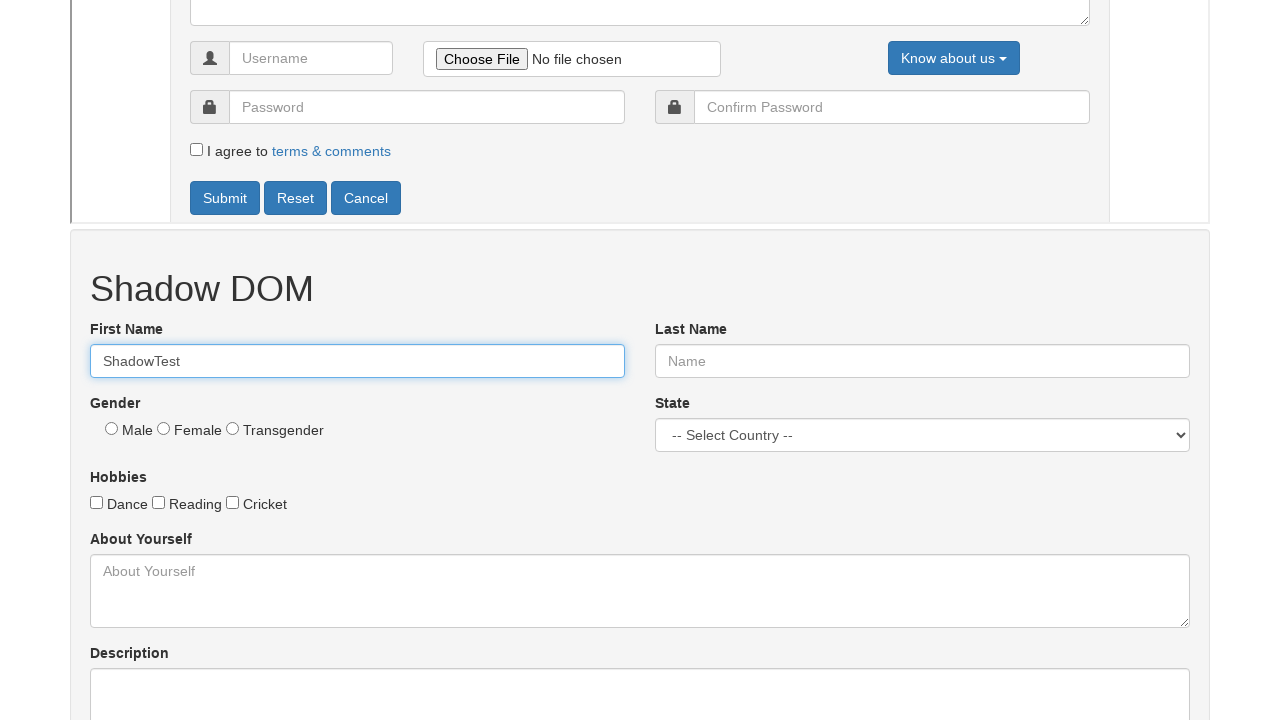

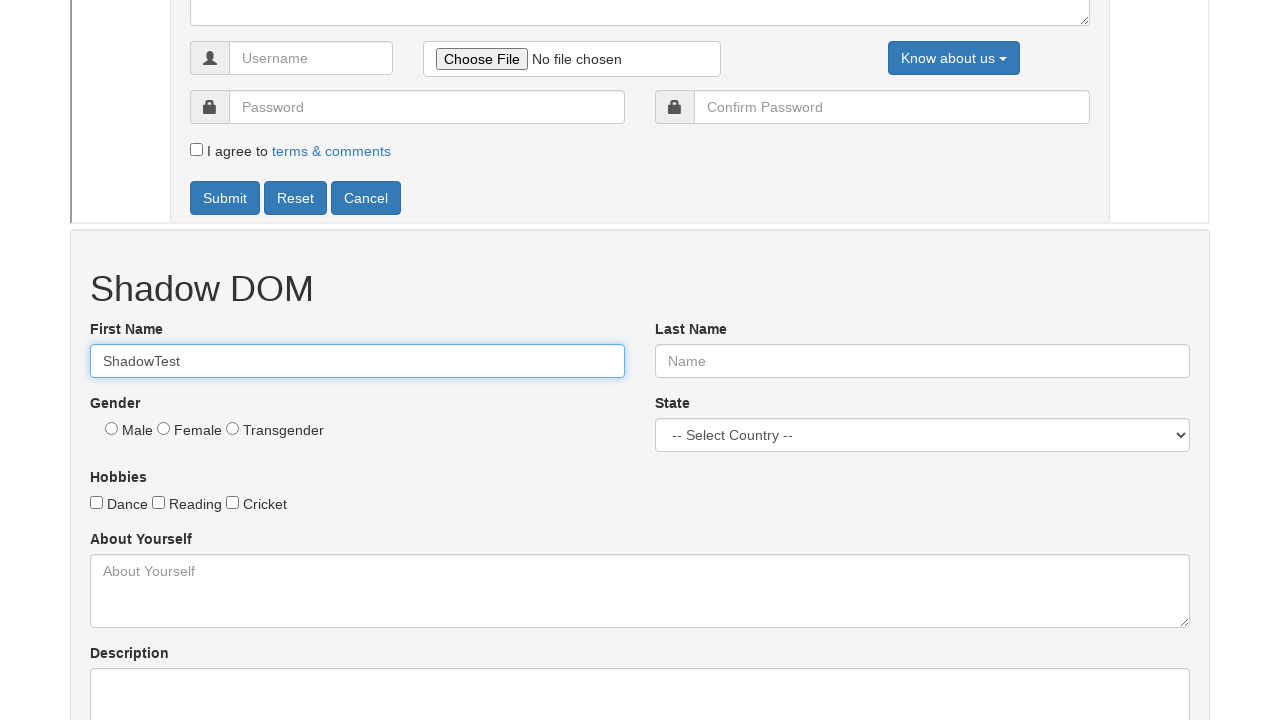